Tests displaying completed items using the Completed filter link.

Starting URL: https://demo.playwright.dev/todomvc

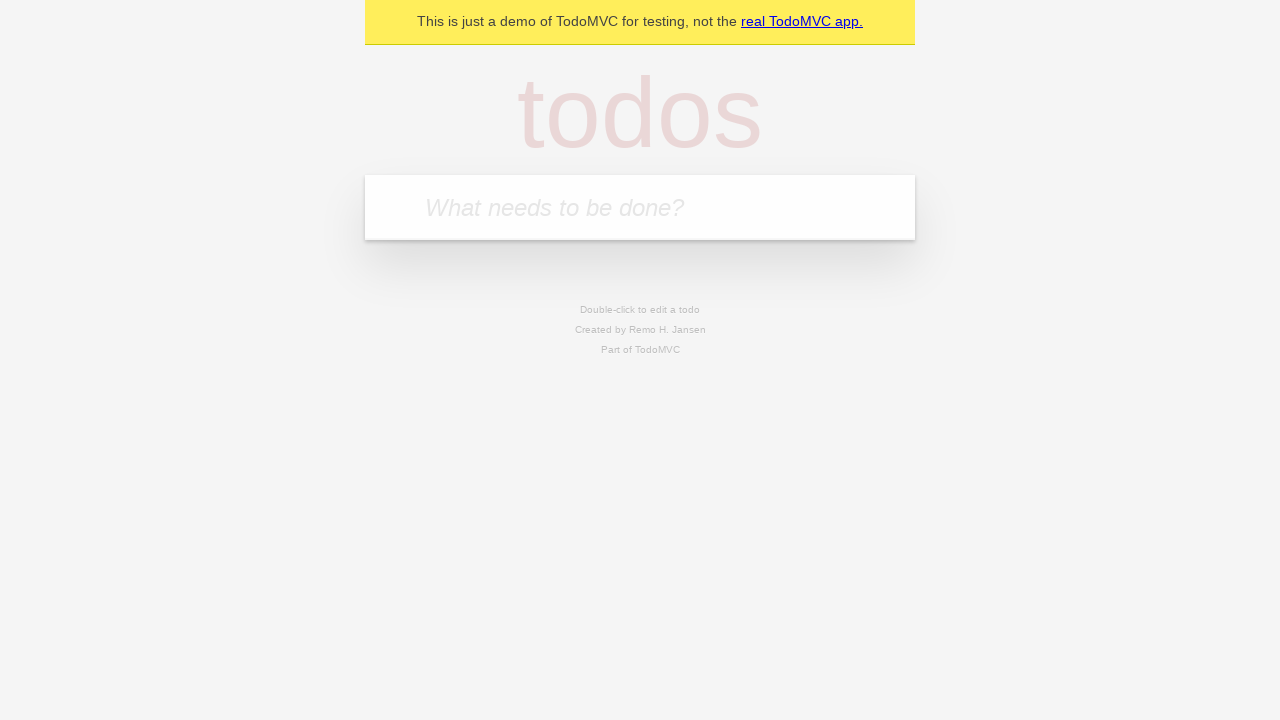

Filled todo input with 'buy some cheese' on internal:attr=[placeholder="What needs to be done?"i]
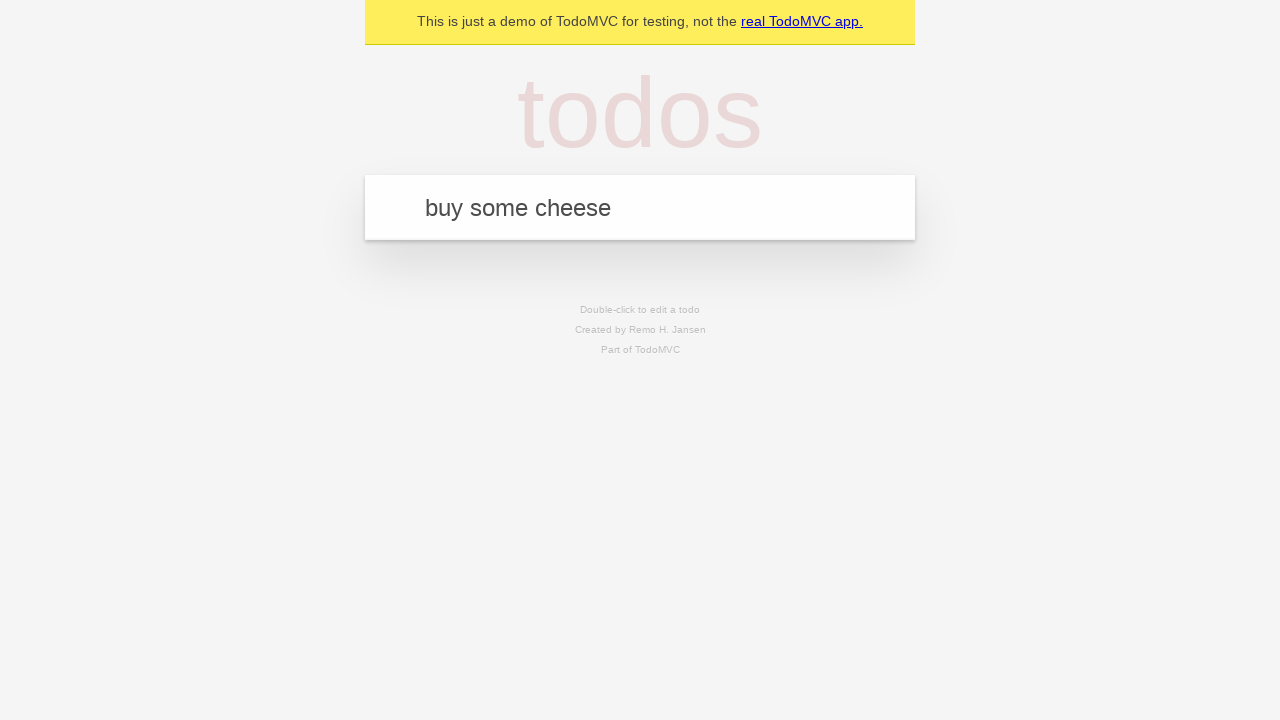

Pressed Enter to add first todo on internal:attr=[placeholder="What needs to be done?"i]
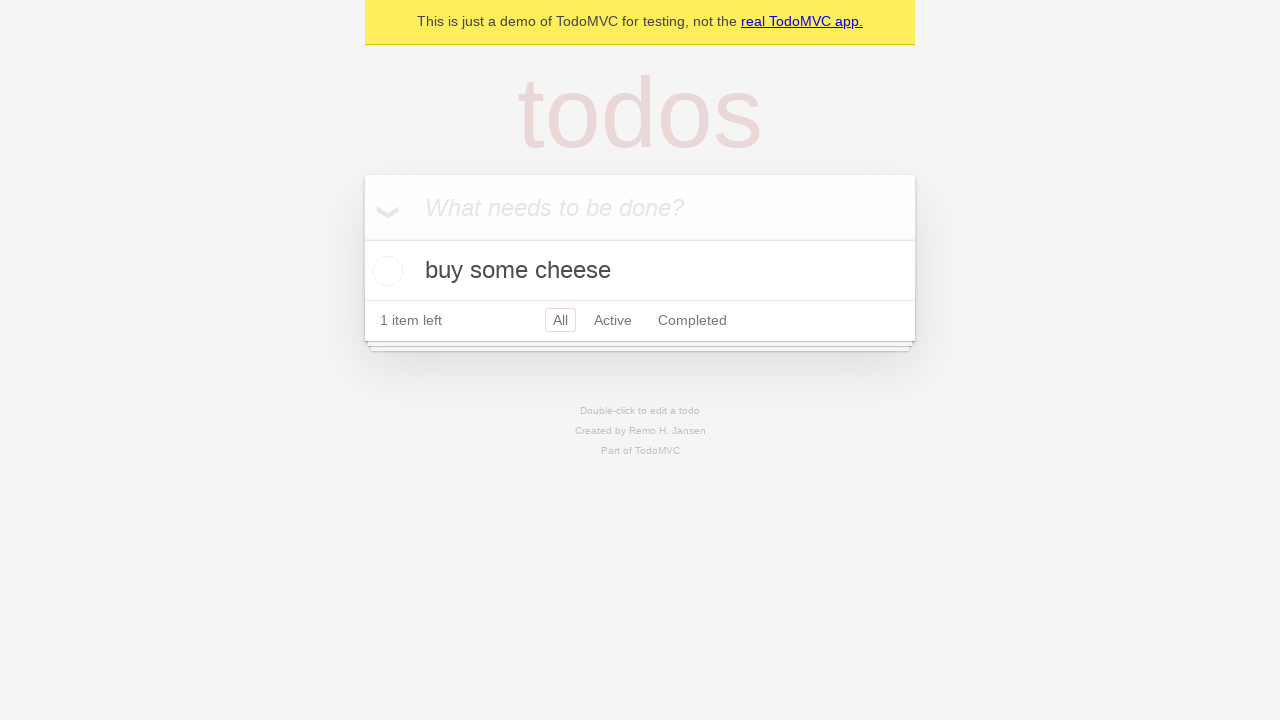

Filled todo input with 'feed the cat' on internal:attr=[placeholder="What needs to be done?"i]
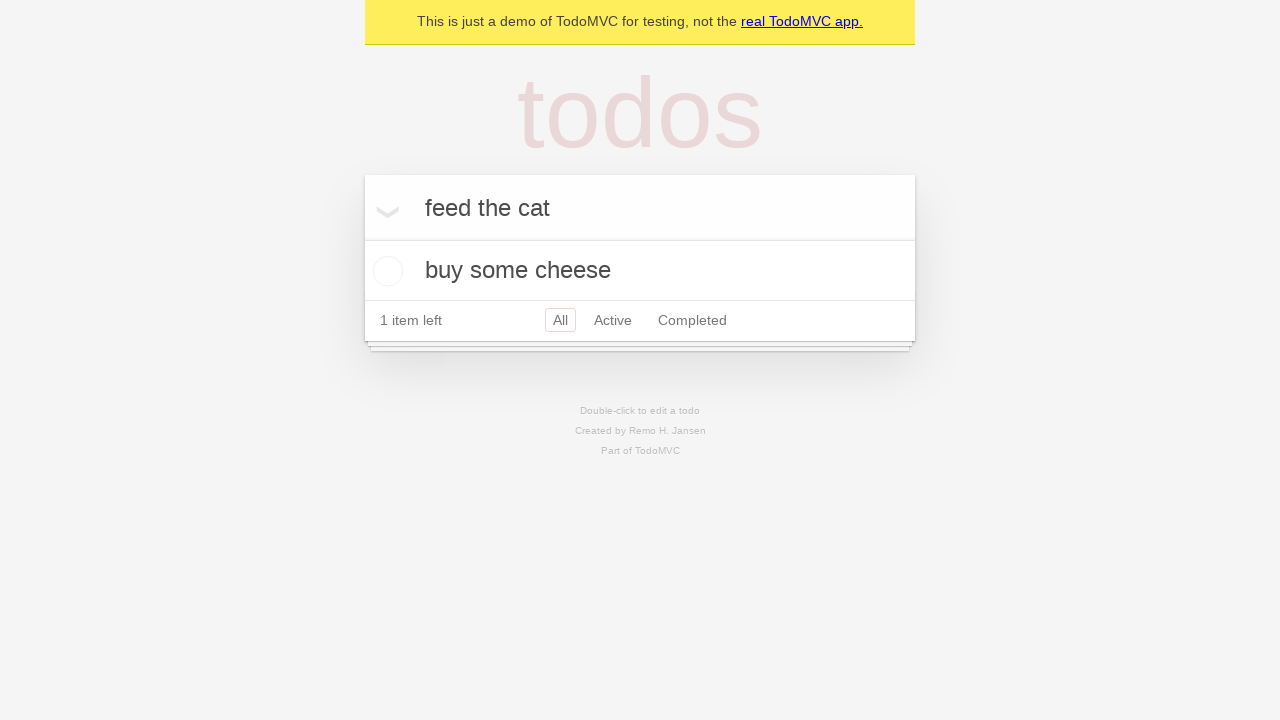

Pressed Enter to add second todo on internal:attr=[placeholder="What needs to be done?"i]
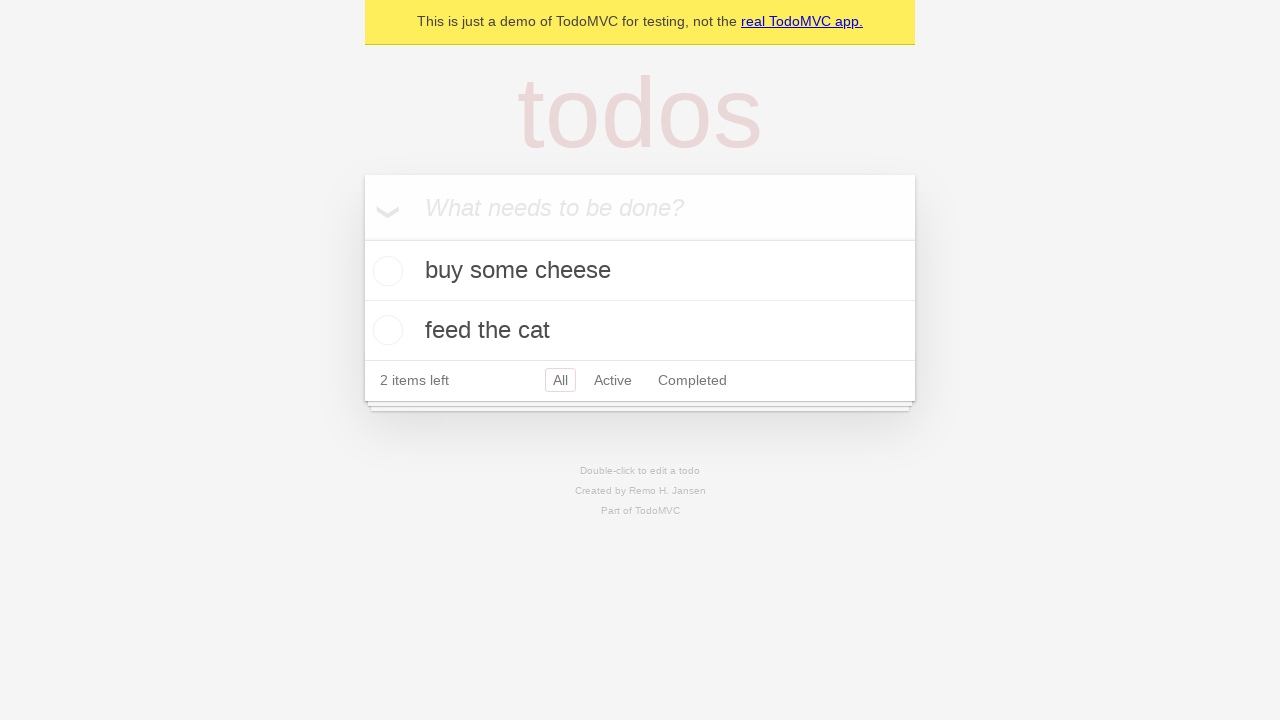

Filled todo input with 'book a doctors appointment' on internal:attr=[placeholder="What needs to be done?"i]
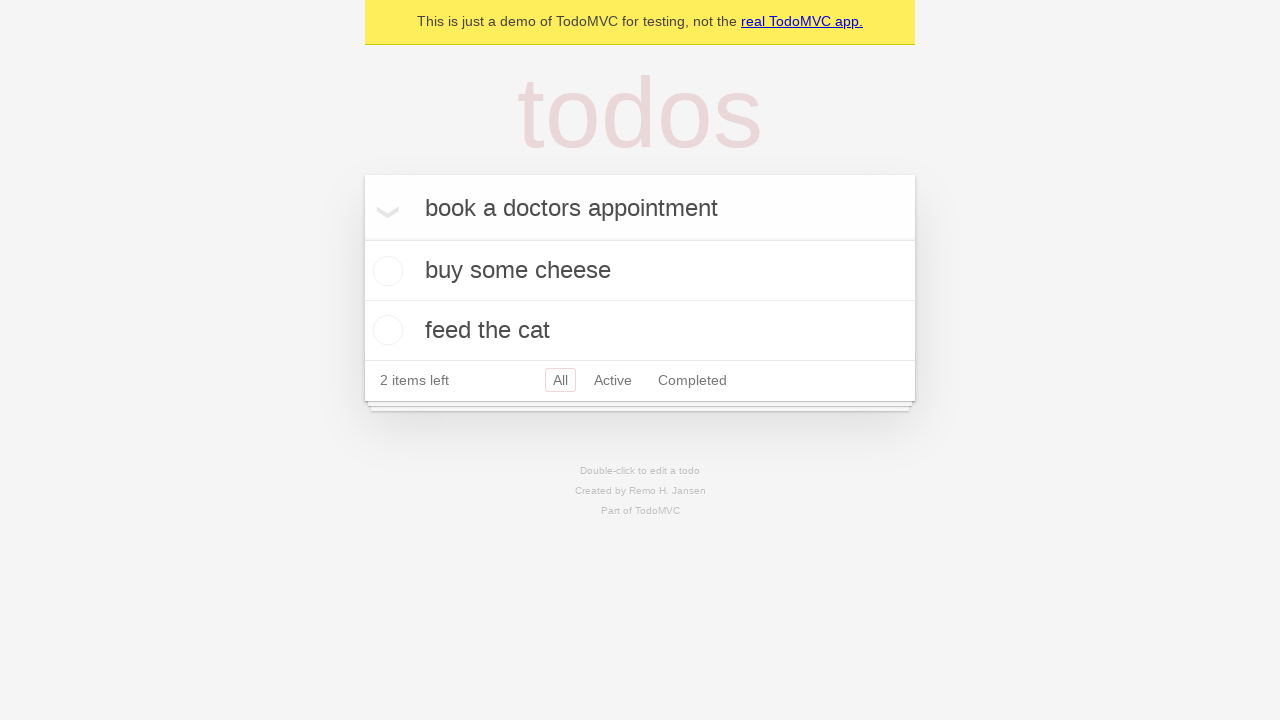

Pressed Enter to add third todo on internal:attr=[placeholder="What needs to be done?"i]
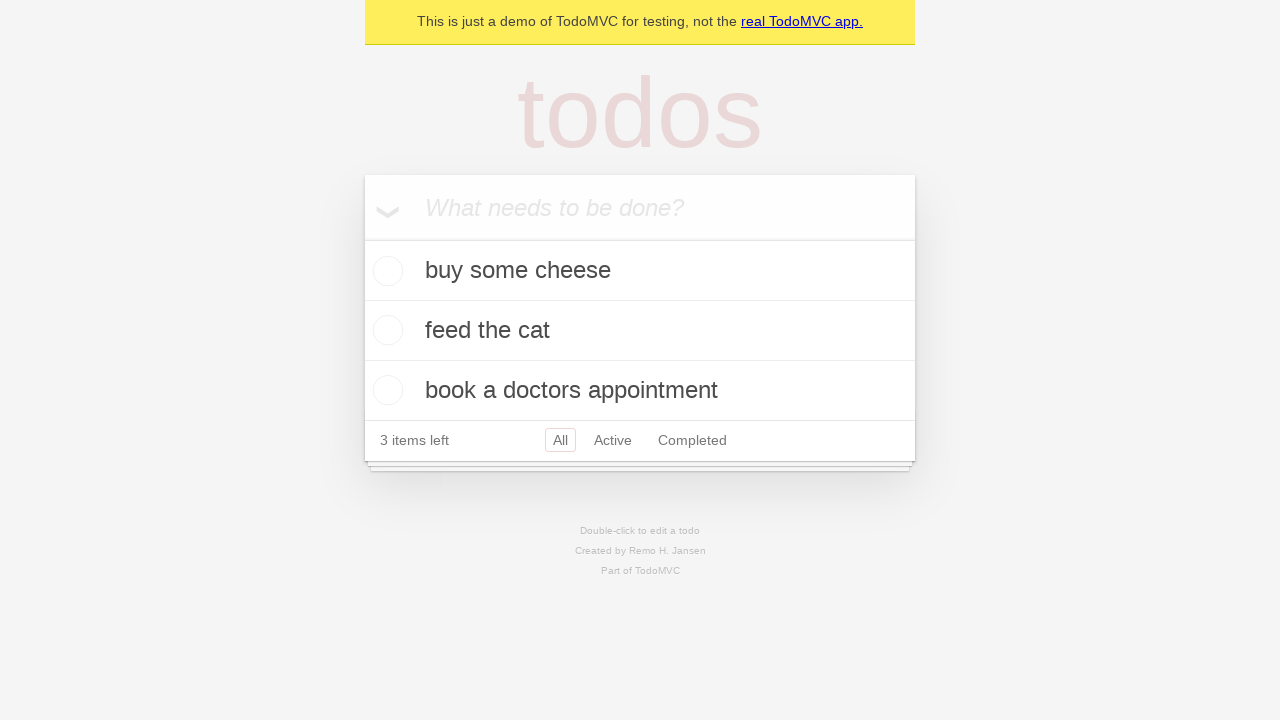

Checked the second todo item (feed the cat) at (385, 330) on internal:testid=[data-testid="todo-item"s] >> nth=1 >> internal:role=checkbox
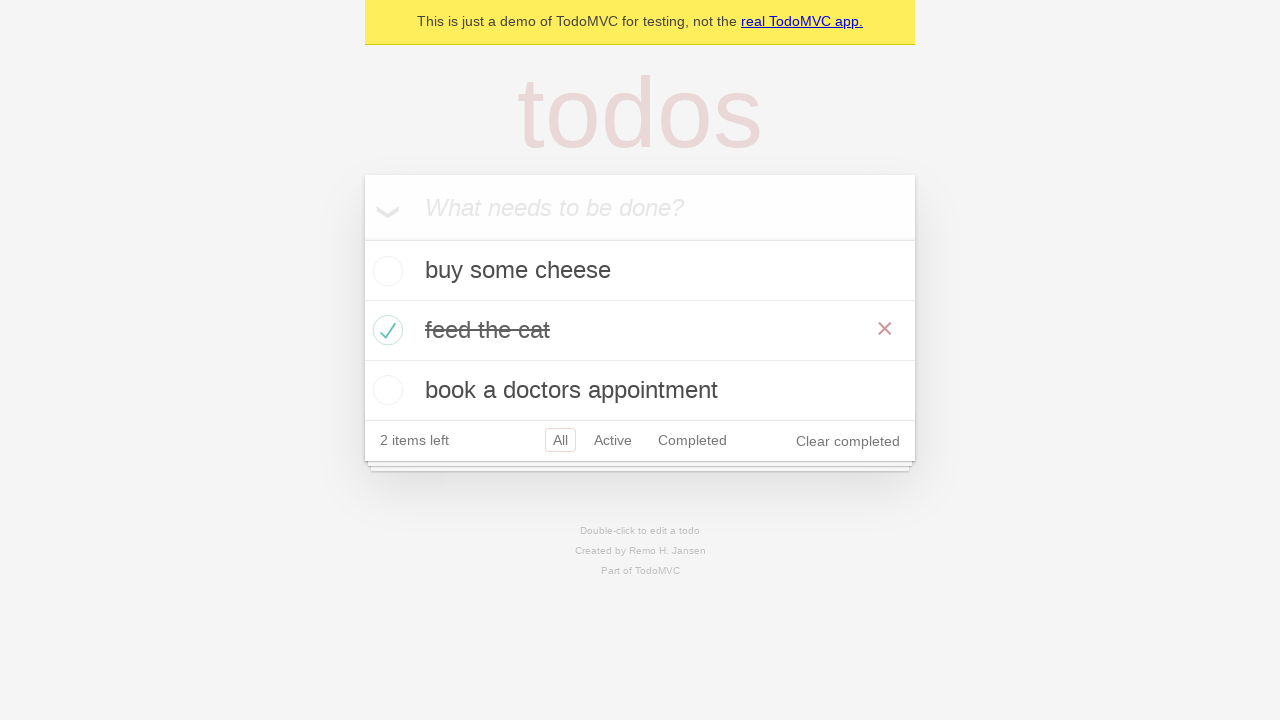

Clicked Completed filter link to display only completed items at (692, 440) on internal:role=link[name="Completed"i]
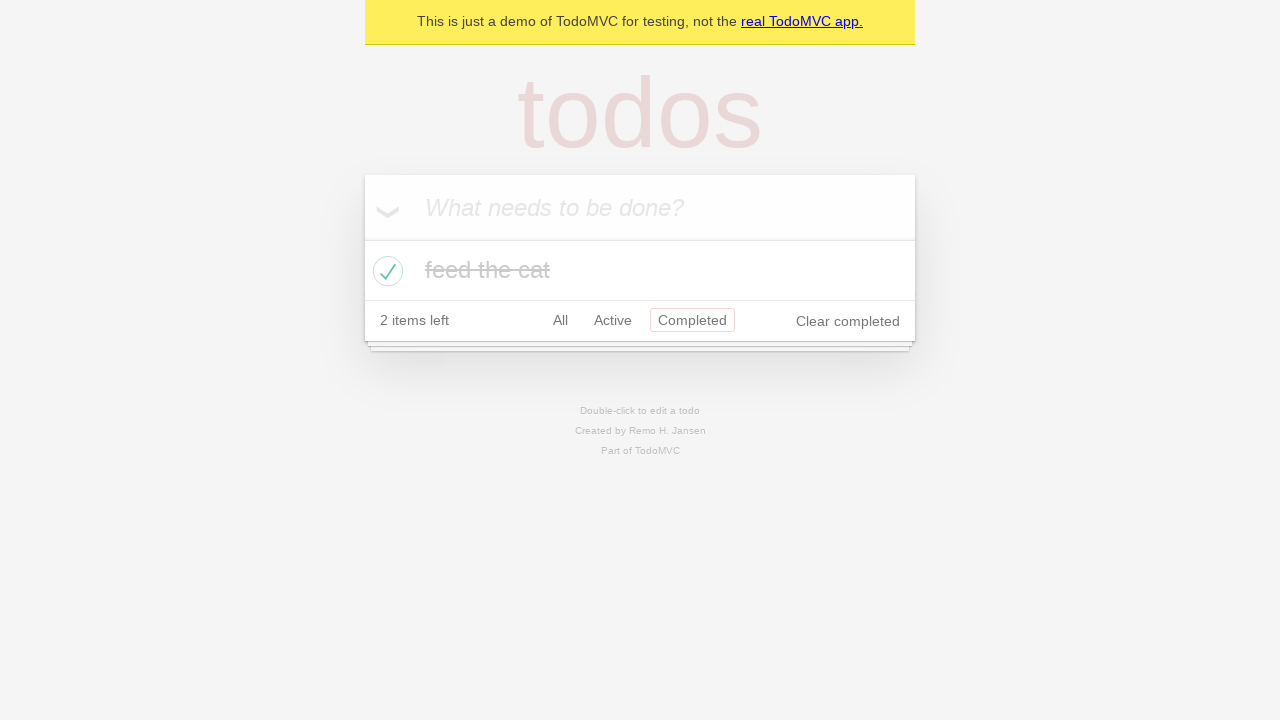

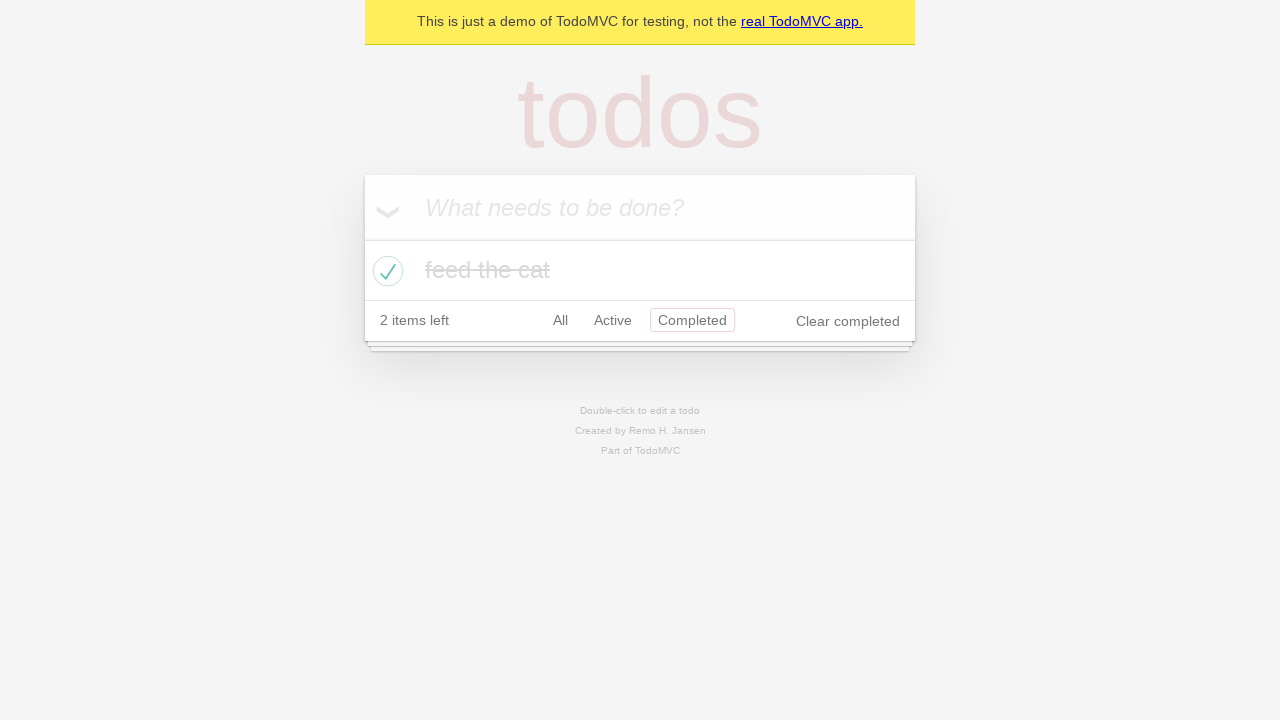